Tests JavaScript alert popup handling by clicking a button that triggers an alert, accepting the alert dialog, and handling subsequent alerts.

Starting URL: https://www.globalsqa.com/samplepagetest/

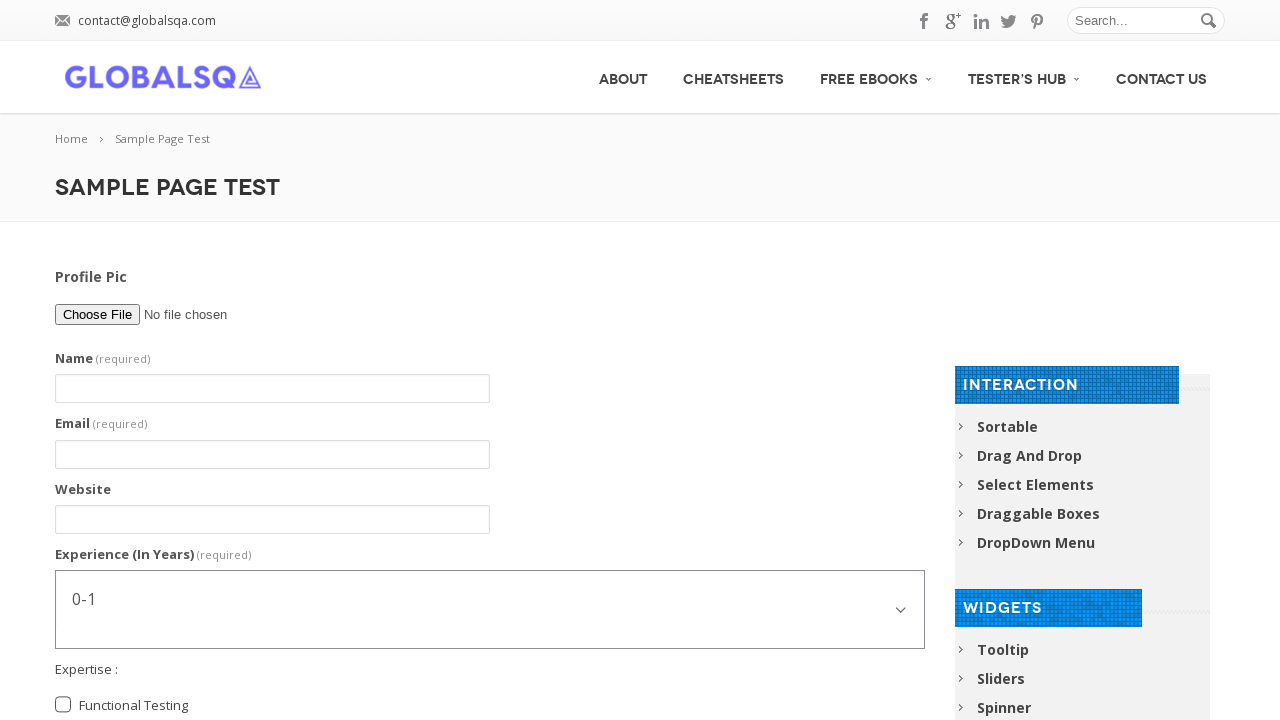

Clicked button to trigger alert popup at (490, 376) on xpath=//*[@onclick='myFunction()']
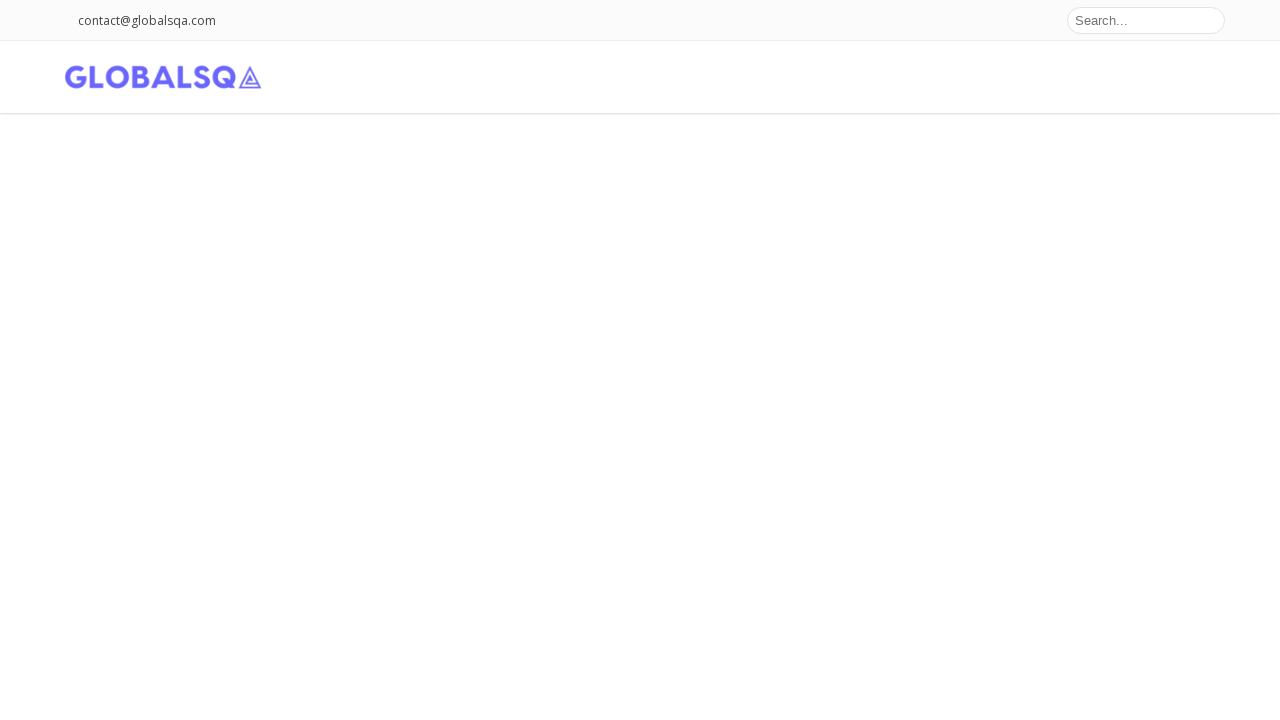

Registered dialog handler to accept alerts
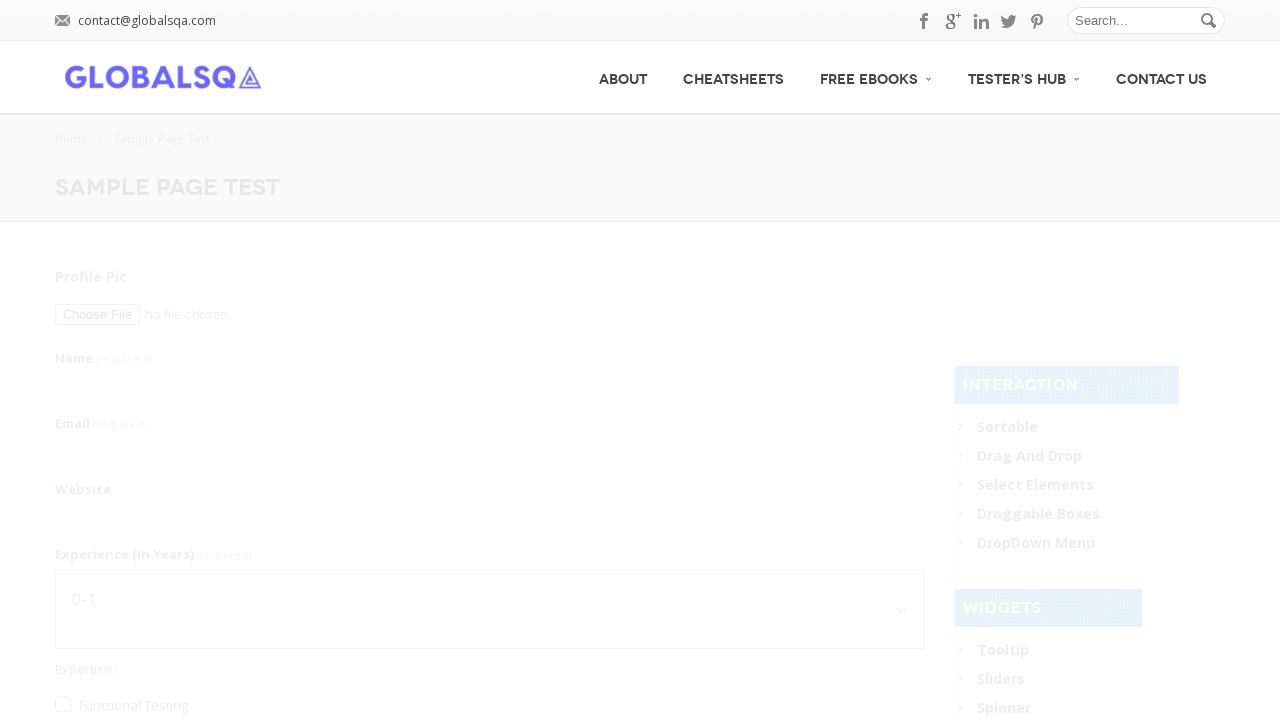

Clicked button again to trigger second alert at (490, 376) on xpath=//*[@onclick='myFunction()']
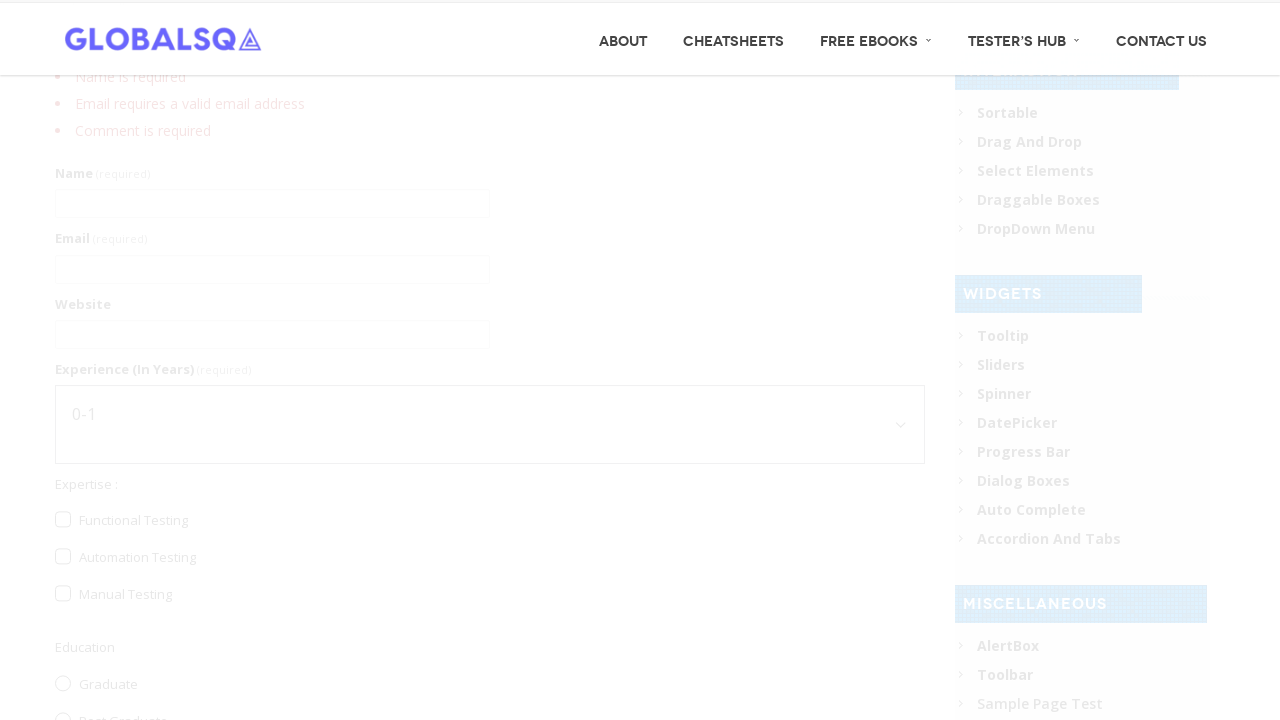

Waited for additional dialogs to appear
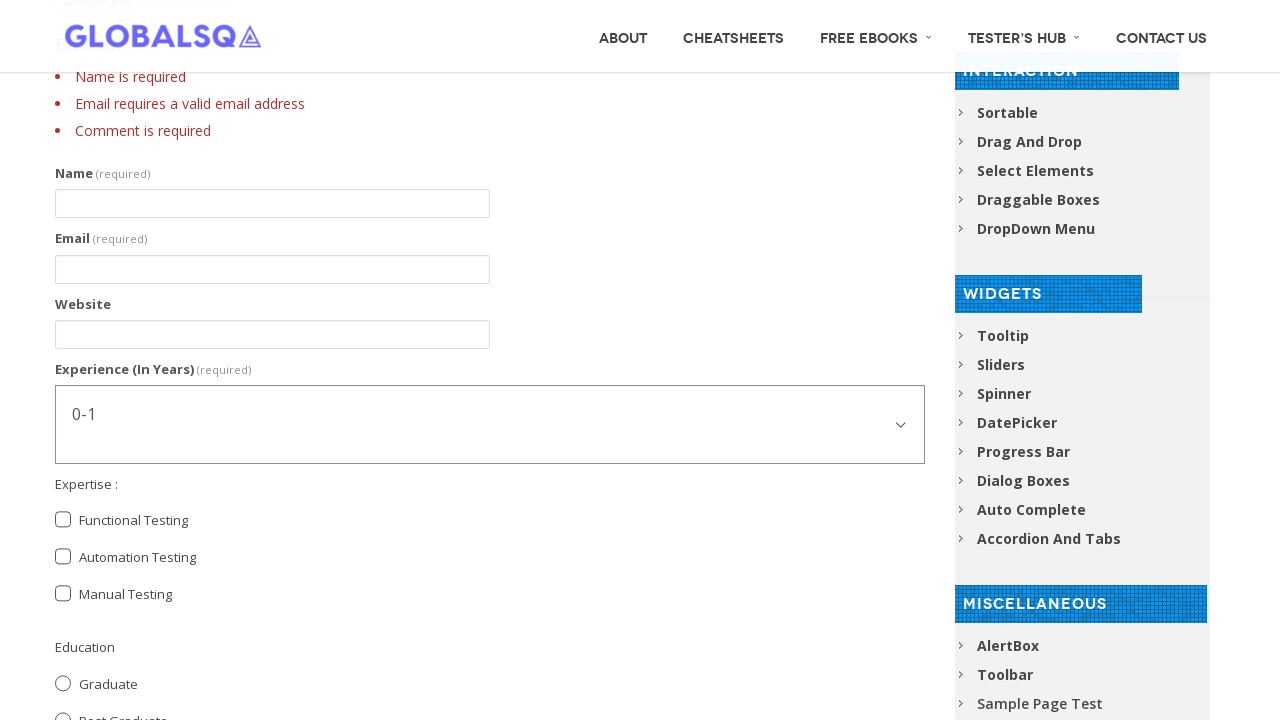

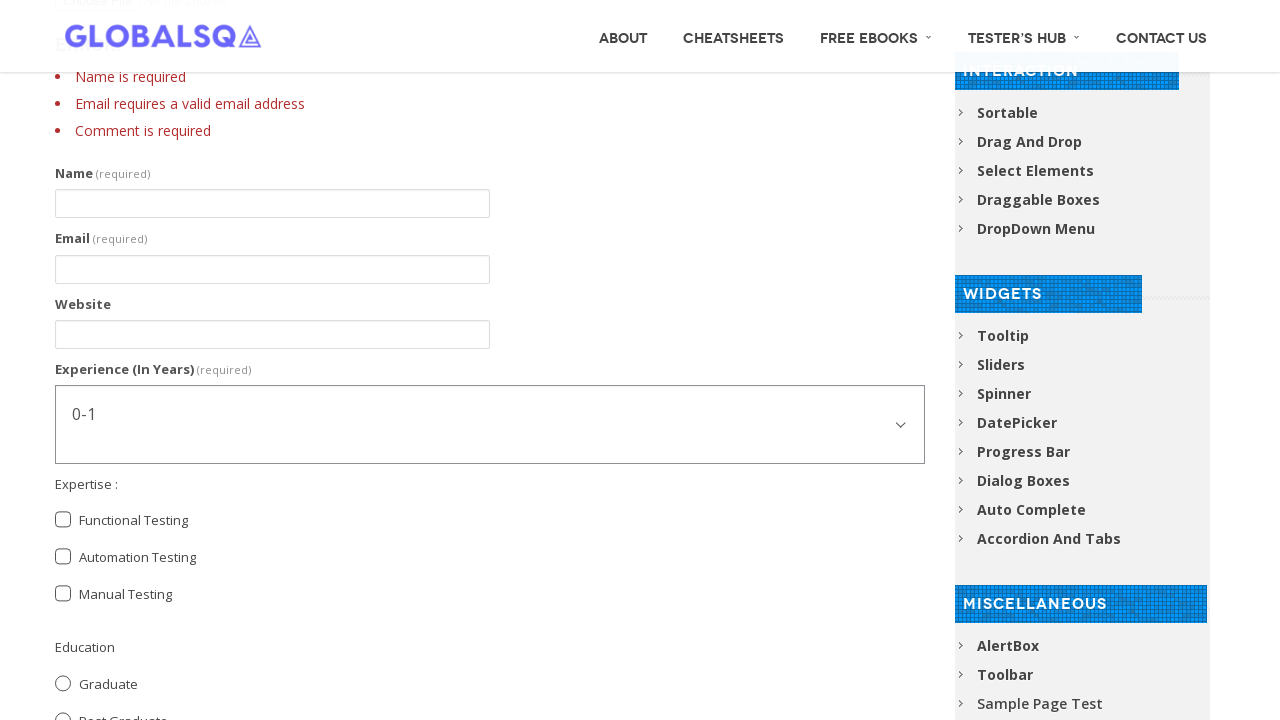